Tests drag-and-drop functionality by dragging a football element to two different drop zones and verifying the drops were successful.

Starting URL: https://v1.training-support.net/selenium/drag-drop

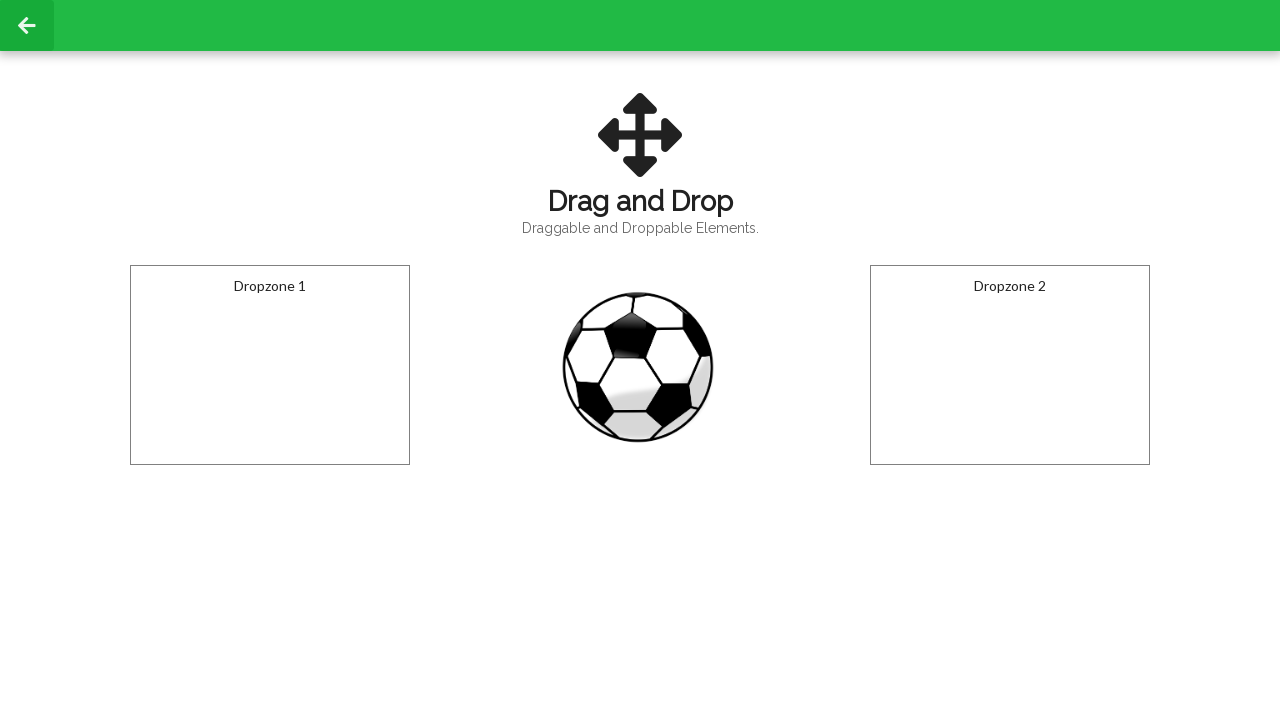

Waited for draggable football element to load
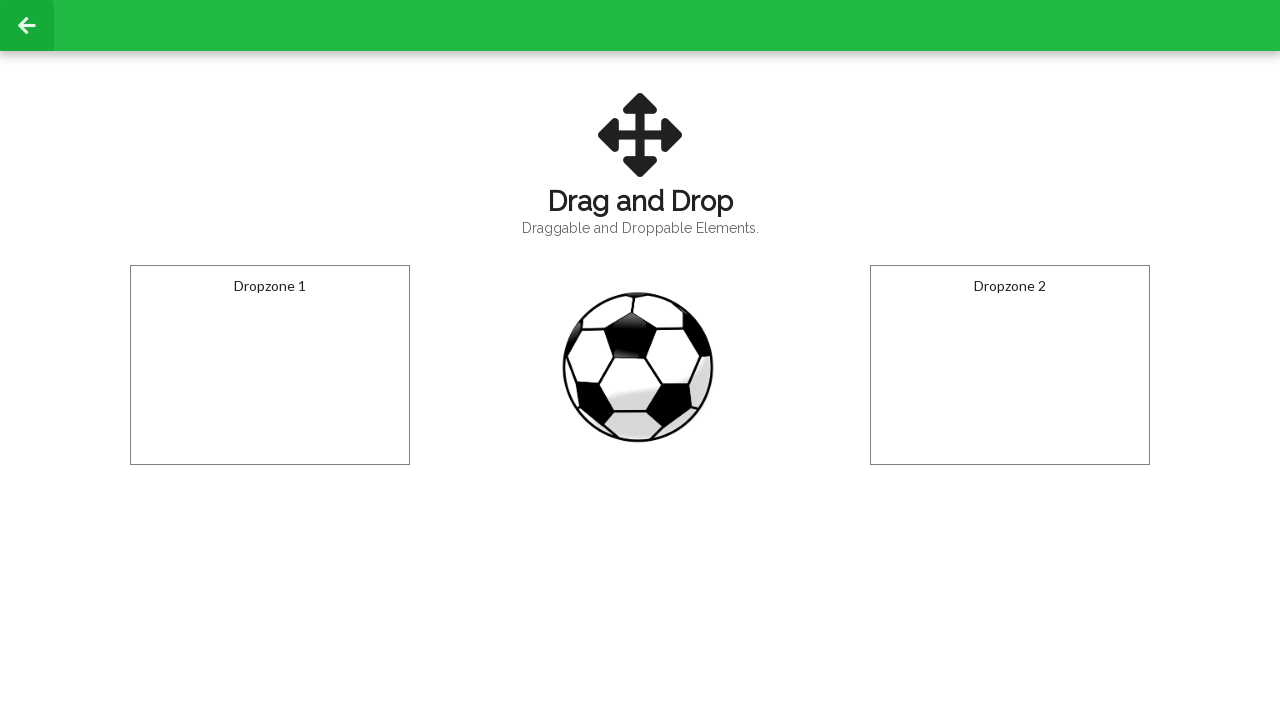

Located football element (#draggable)
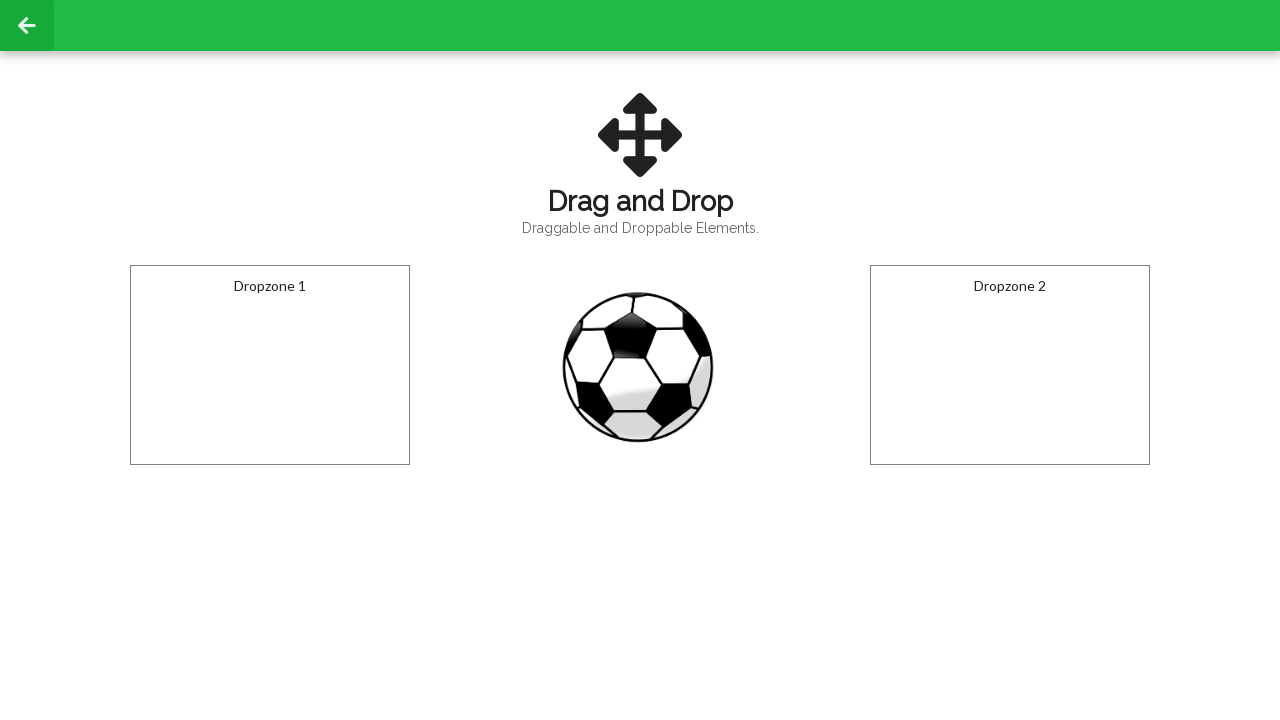

Located first dropzone (#droppable)
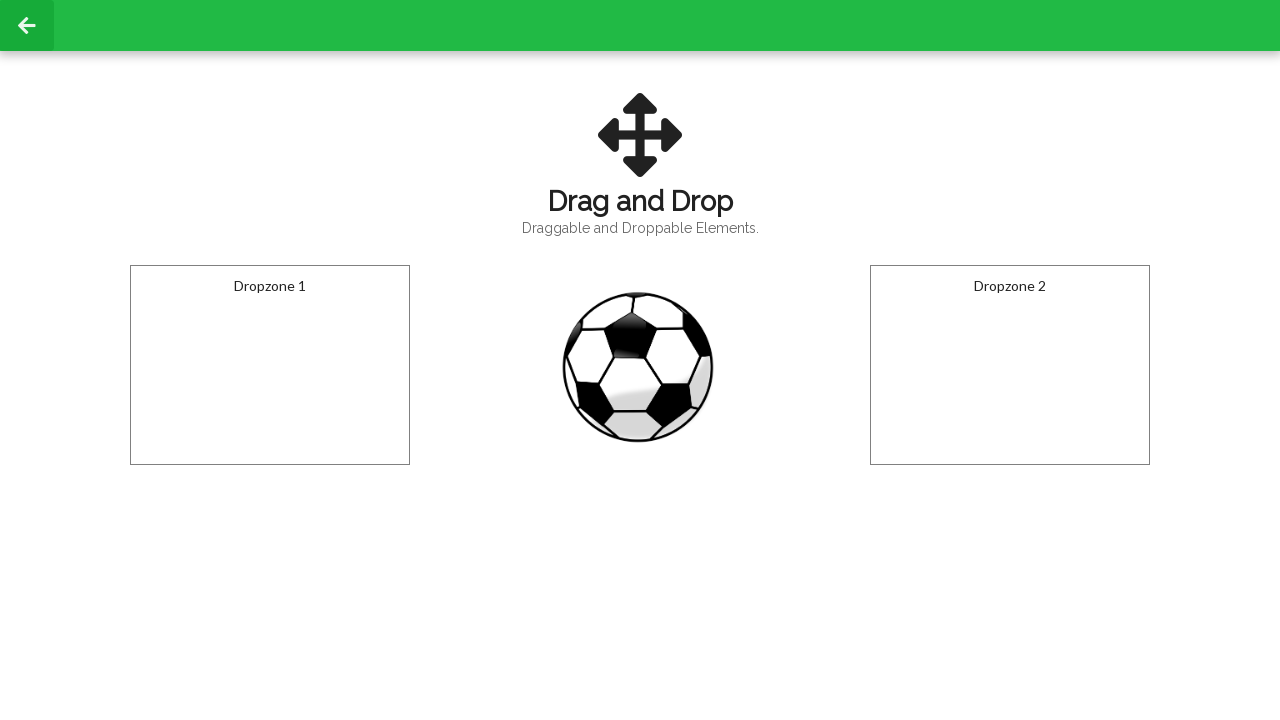

Located second dropzone (#dropzone2)
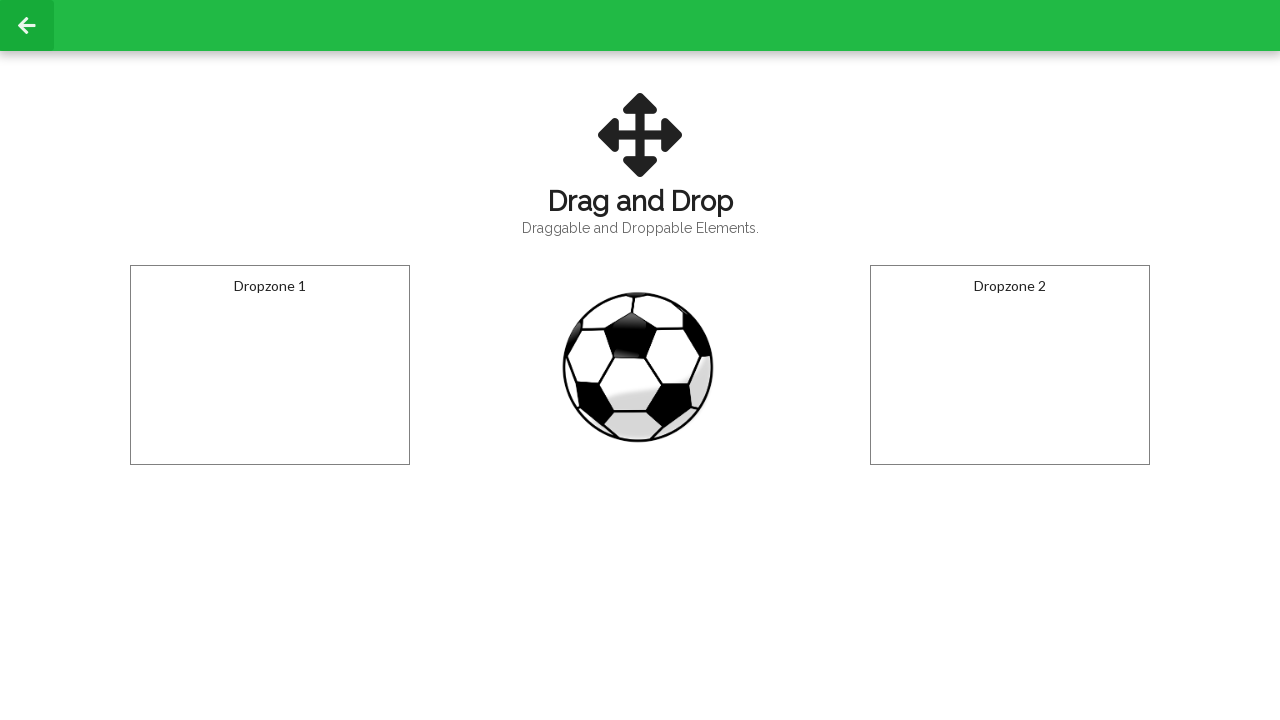

Dragged football element to first dropzone at (270, 365)
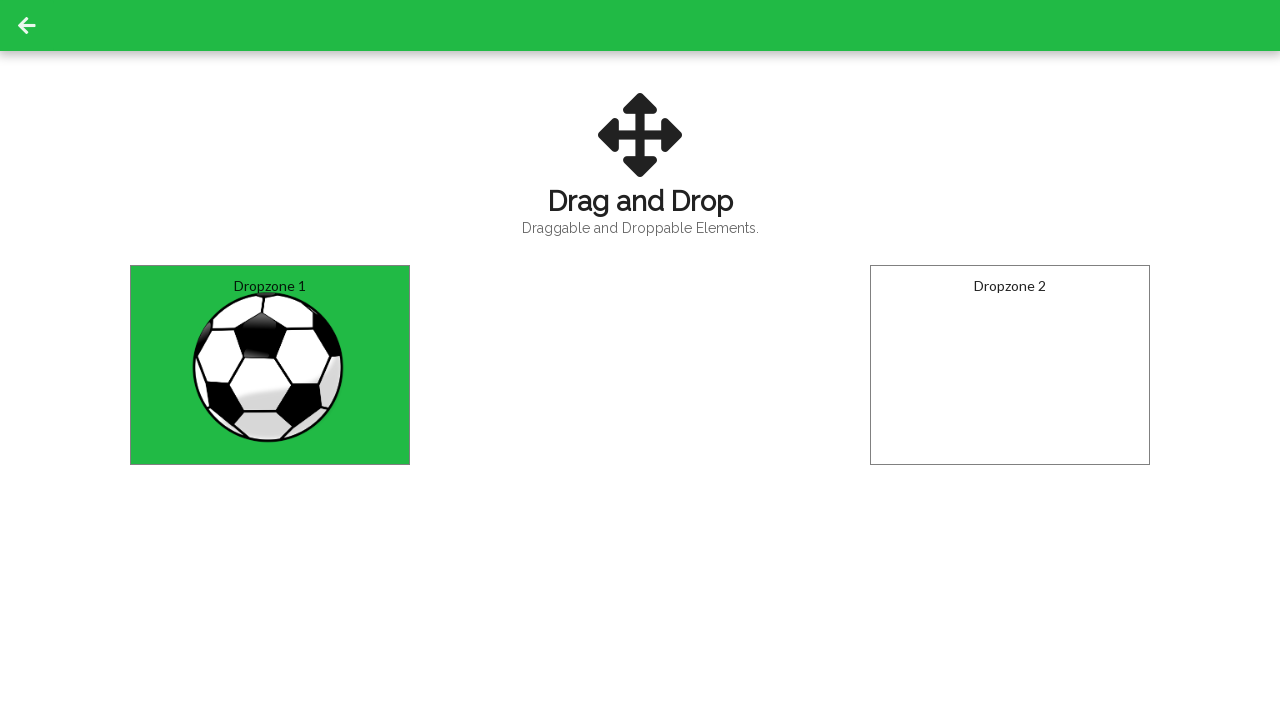

Verified football was successfully dropped in first dropzone
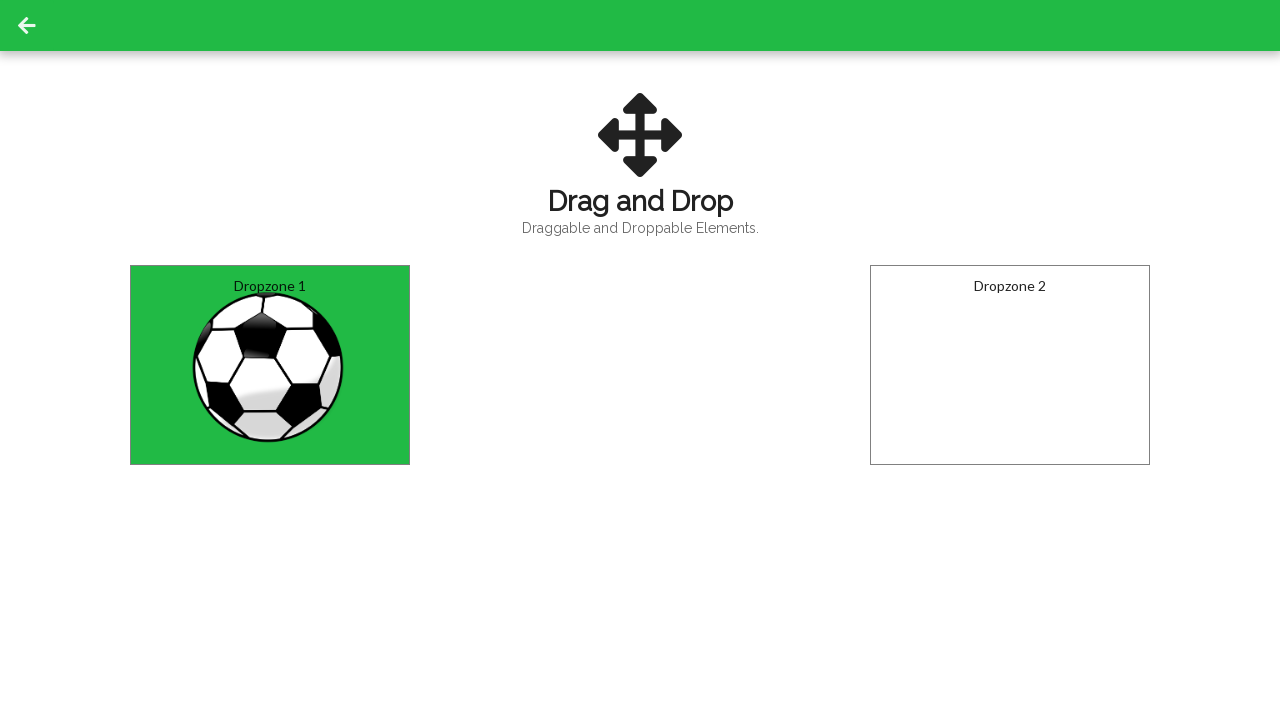

Dragged football element to second dropzone at (1010, 365)
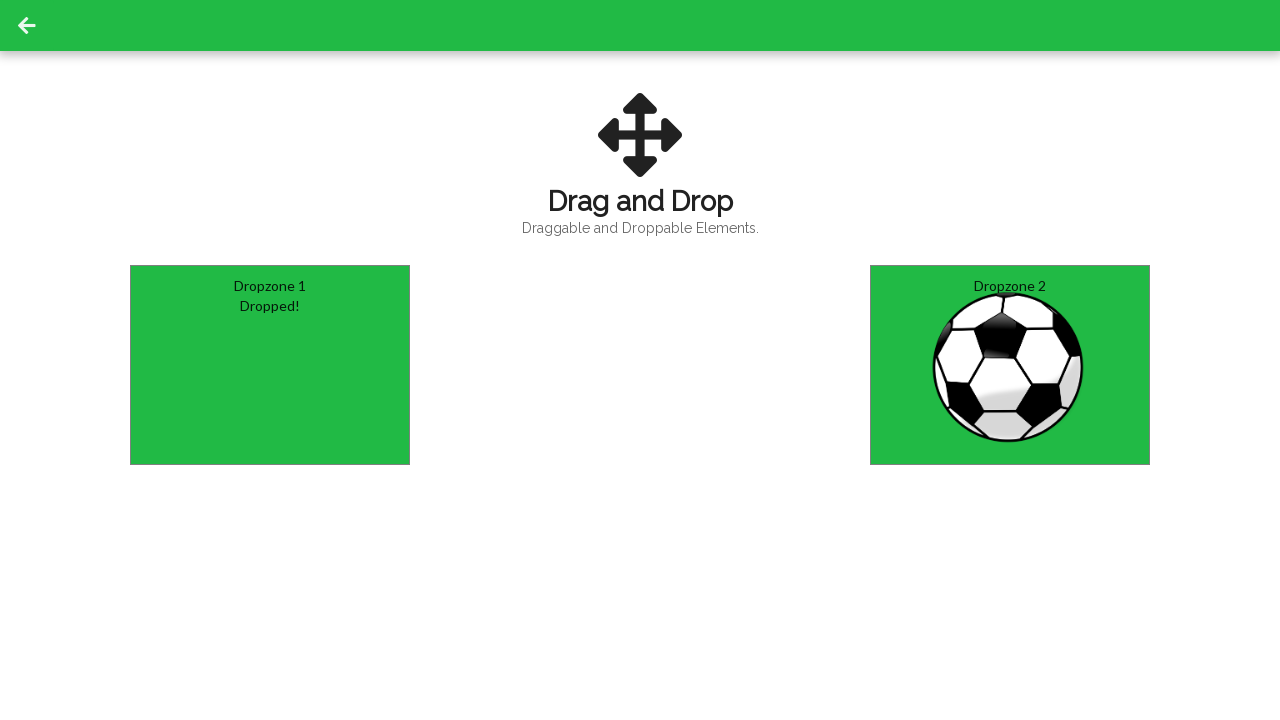

Verified football was successfully dropped in second dropzone
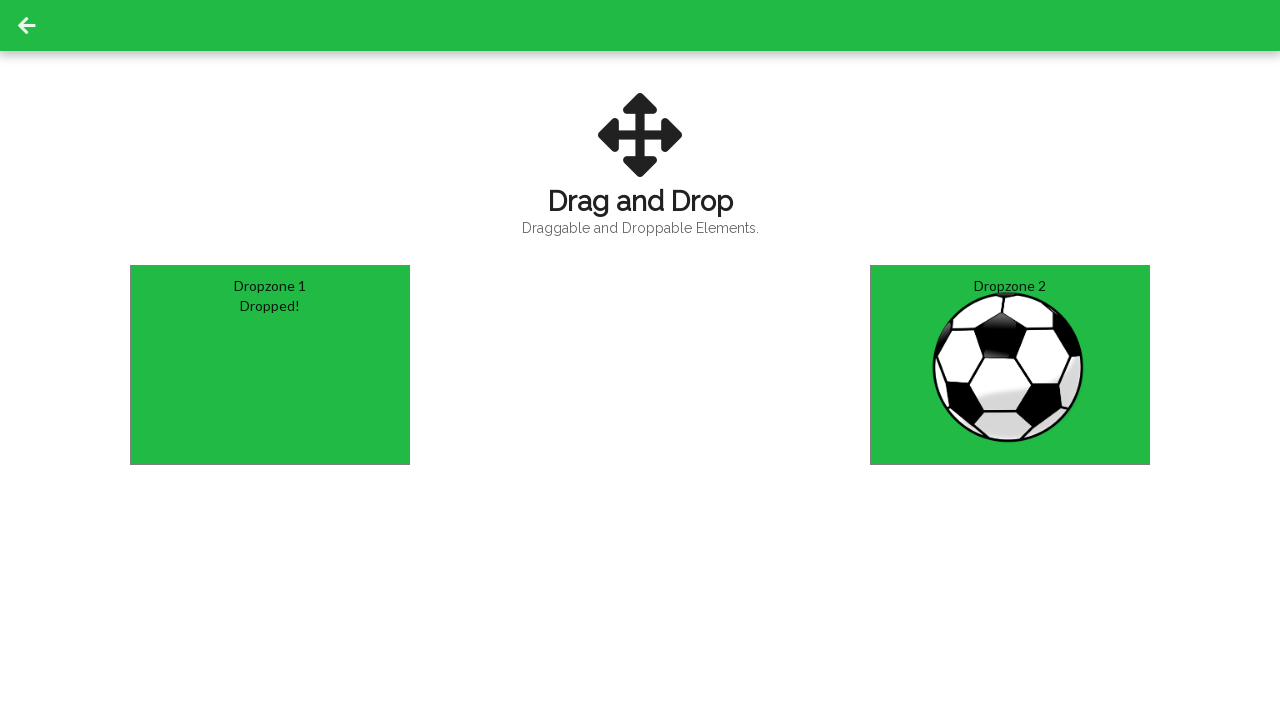

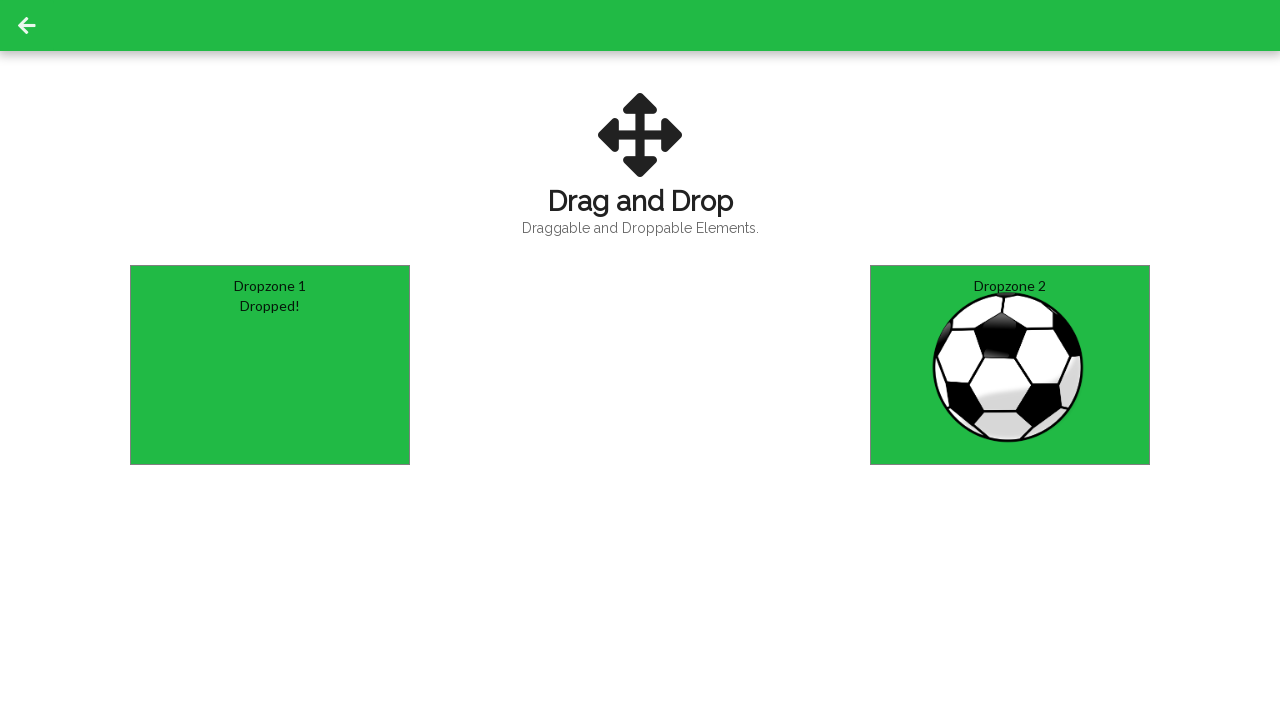